Navigates to the WebdriverIO website to test browser emulation features including geolocation, user agent, color scheme, and online status

Starting URL: https://webdriver.io

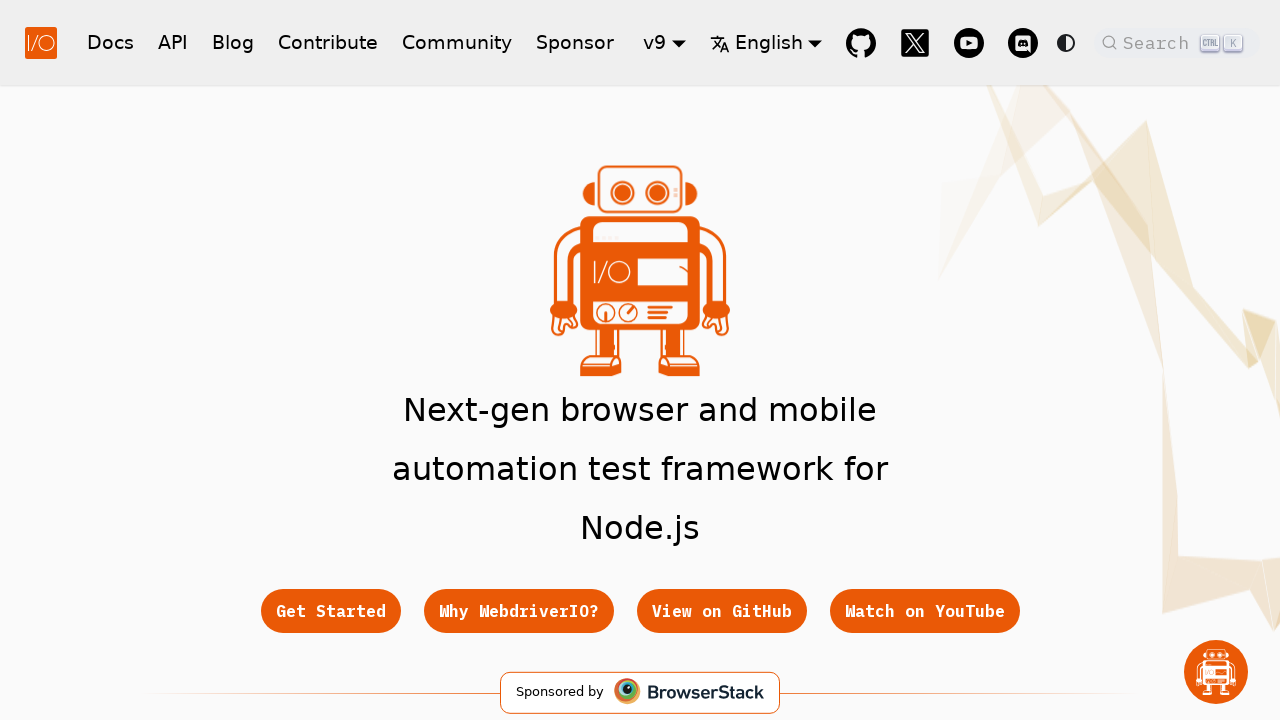

Waited for page to load with domcontentloaded state
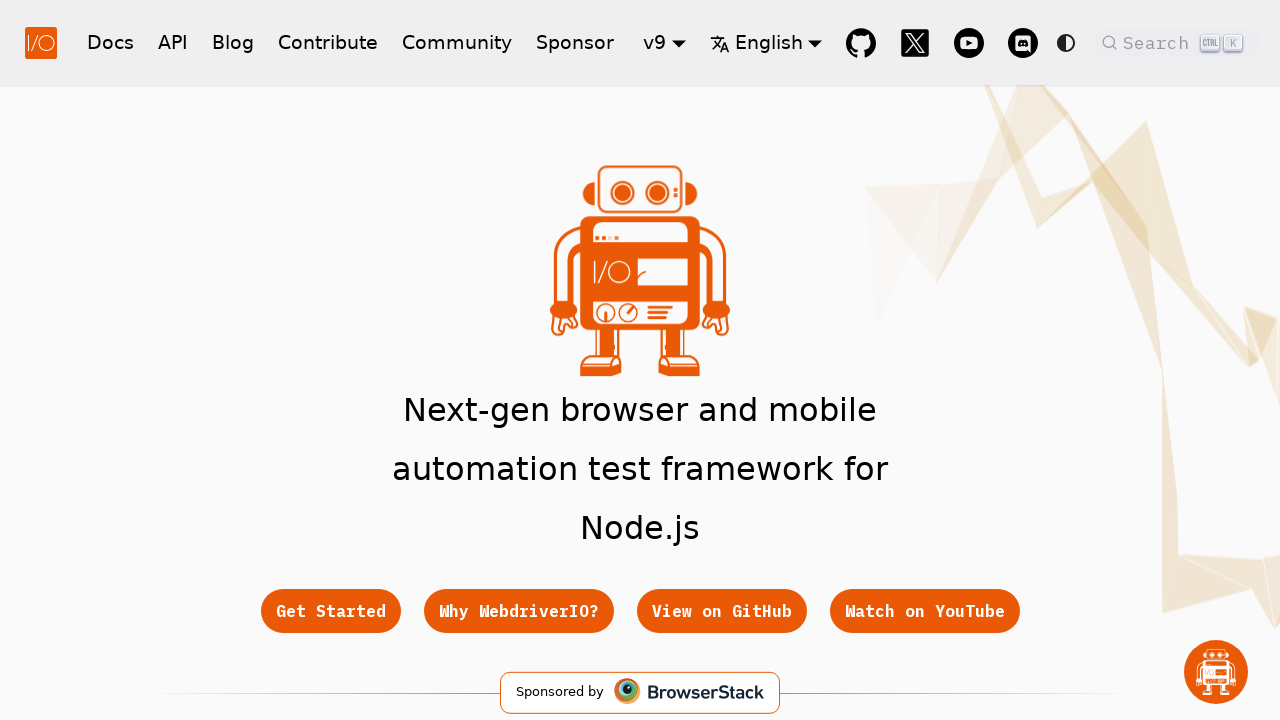

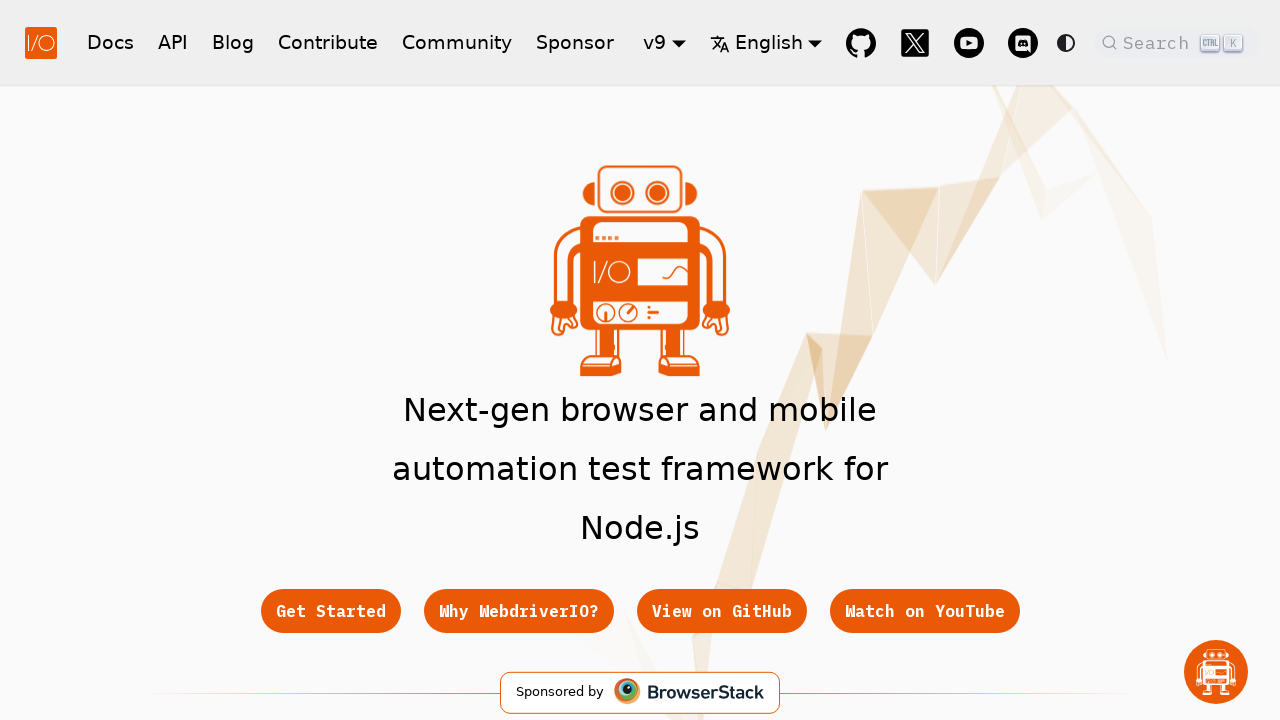